Tests tab/window switching functionality by clicking a link that opens a new tab, interacting with the new page, and managing multiple browser contexts.

Starting URL: https://letcode.in/buttons

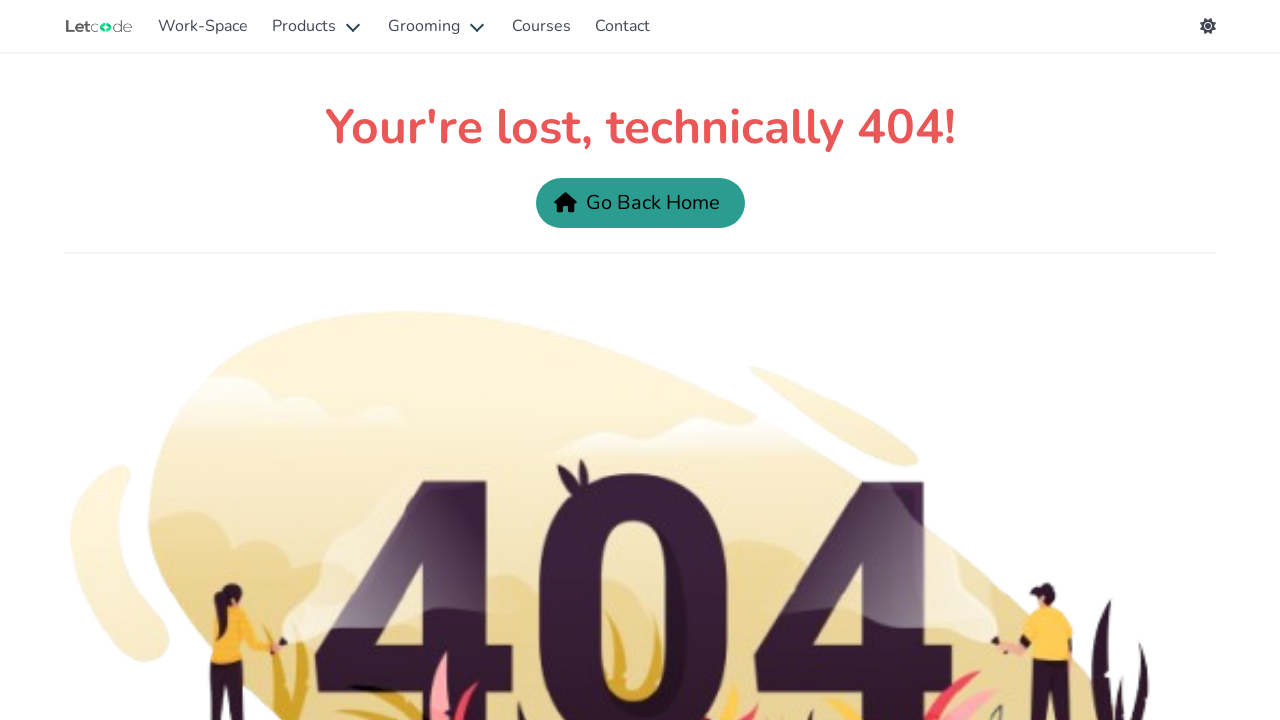

Logged the title of the current page
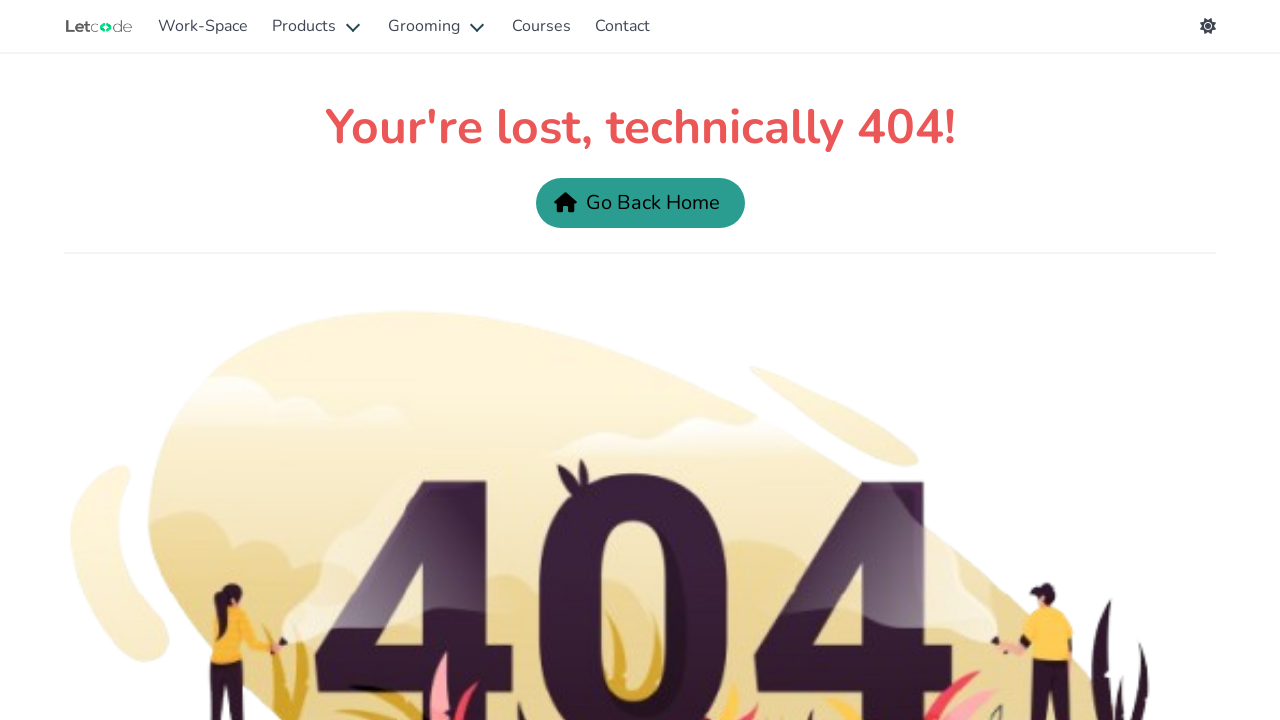

Clicked a link that opens in a new tab at (638, 660) on a[target="_blank"] >> nth=0
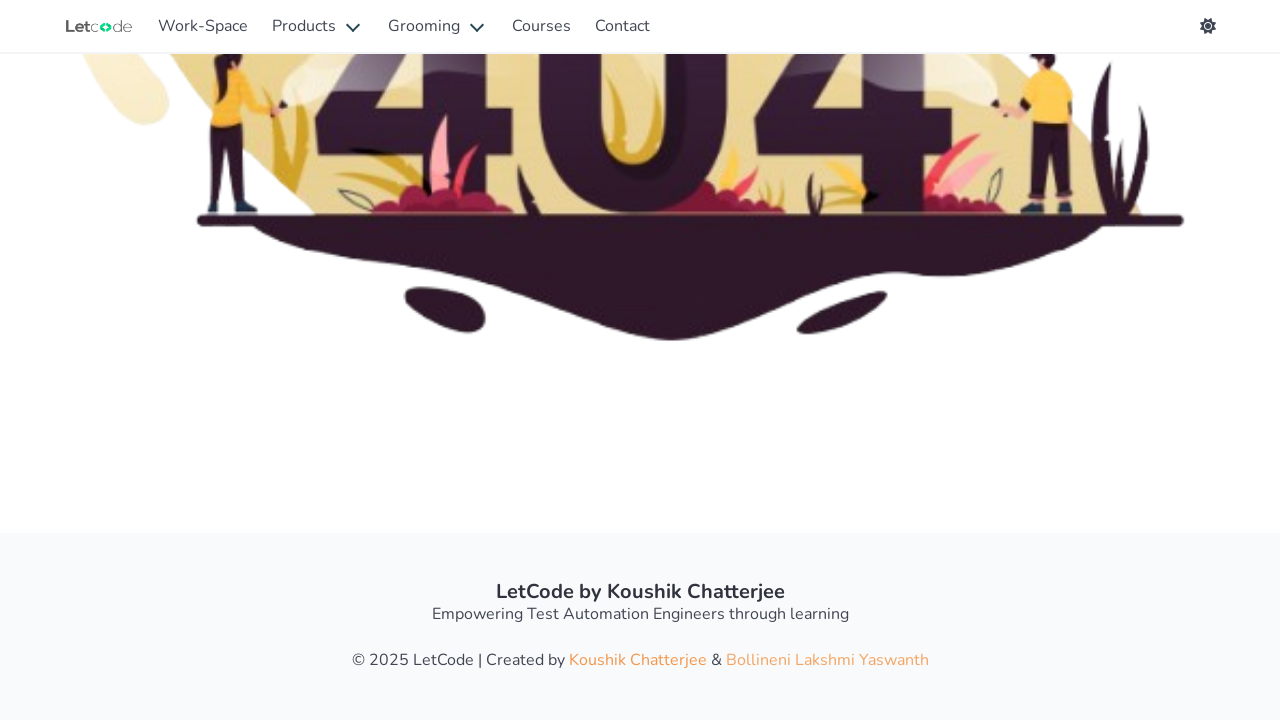

New page opened and captured
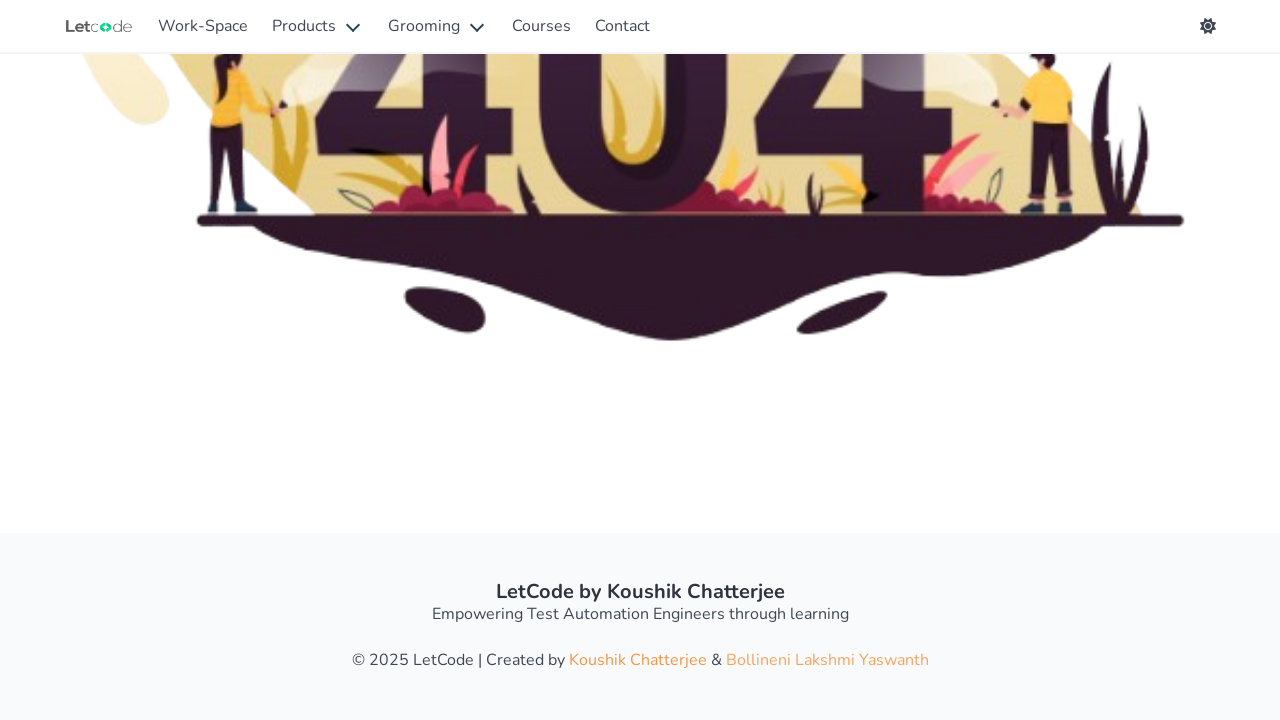

New page fully loaded
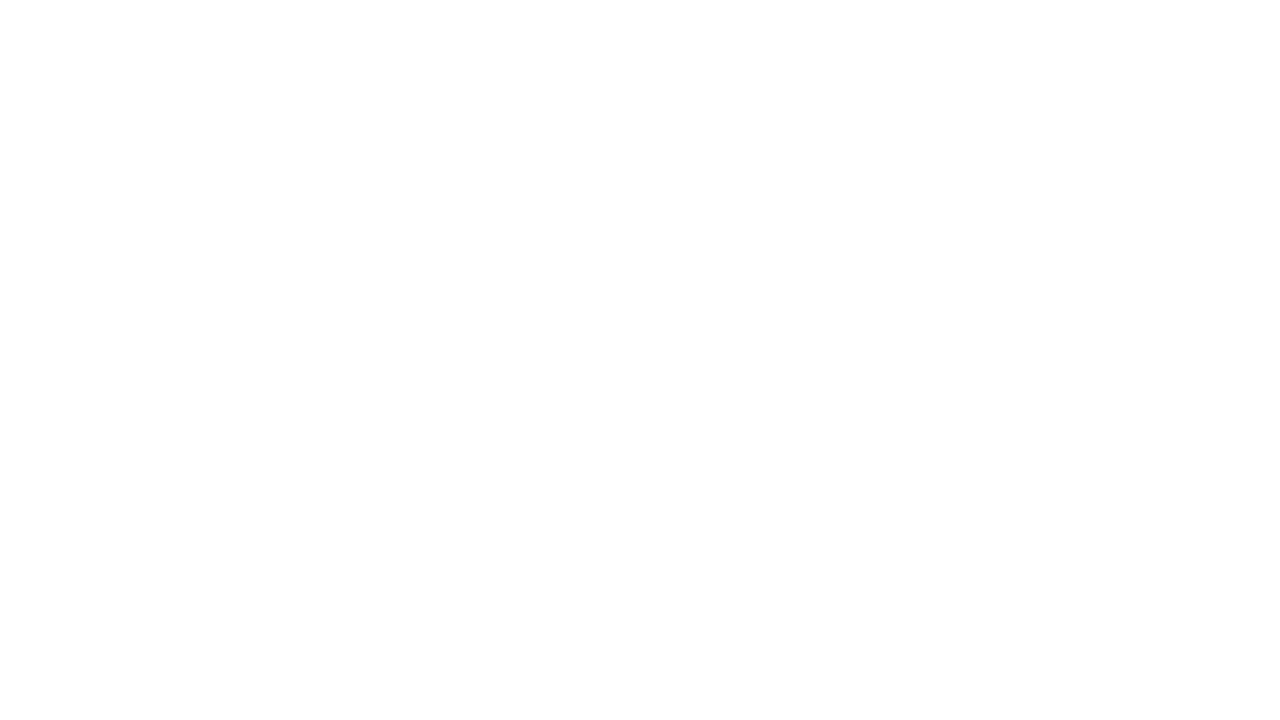

Logged the title of the new page
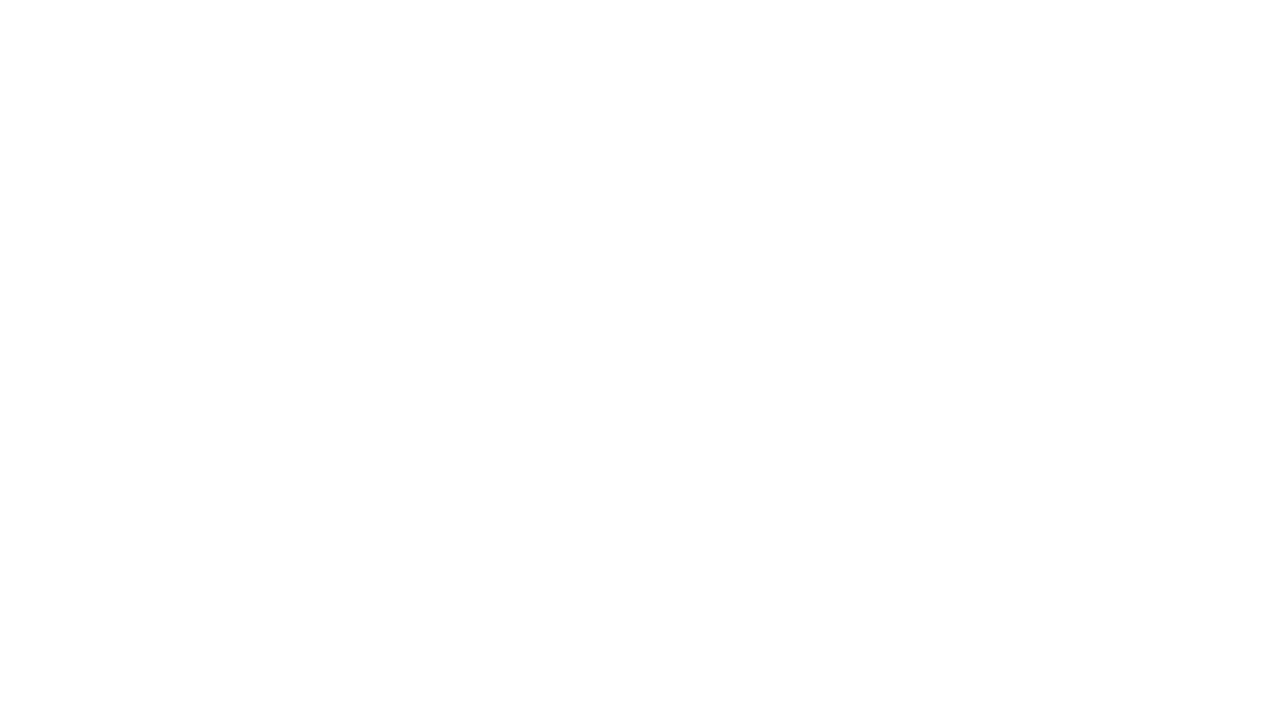

Logged titles of all open pages
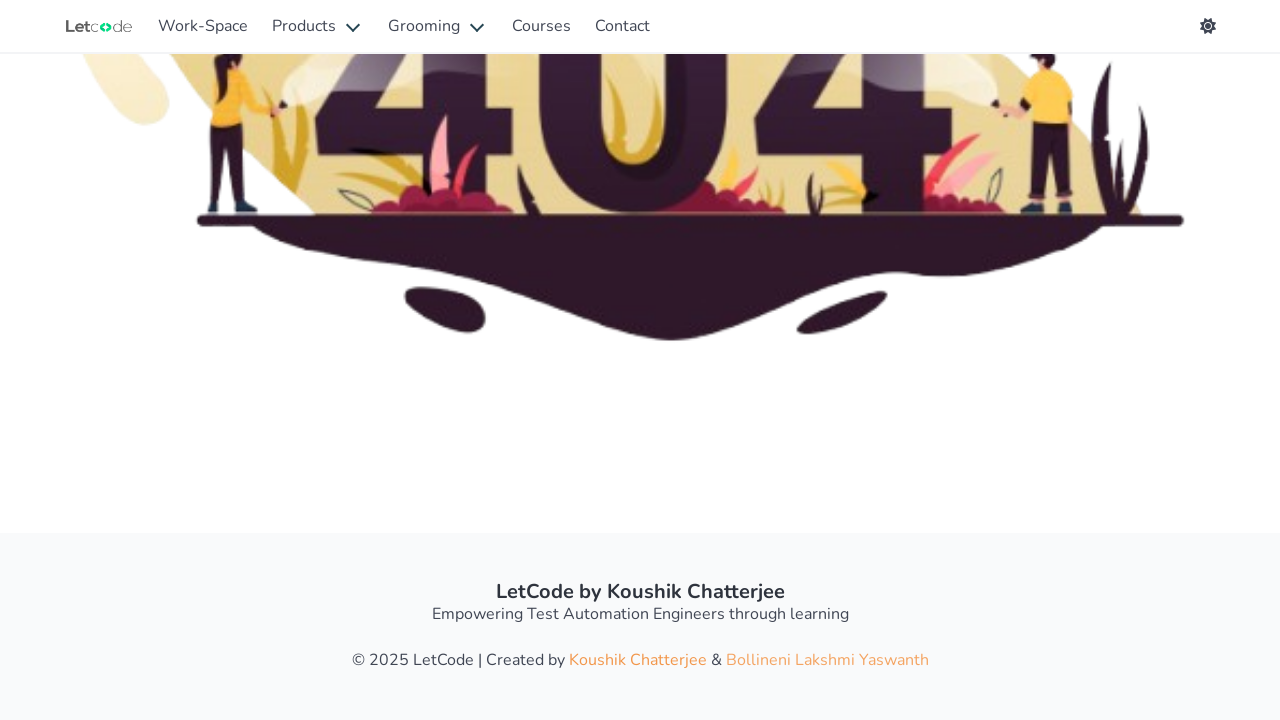

Closed the new page
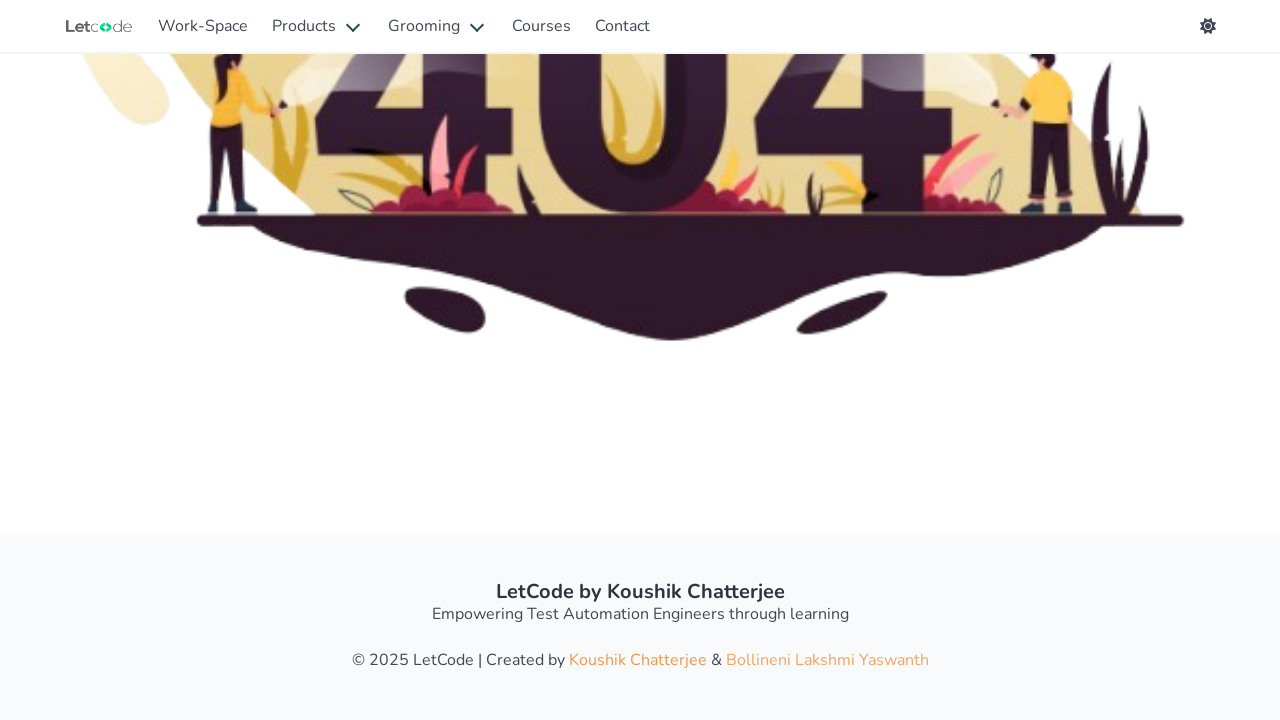

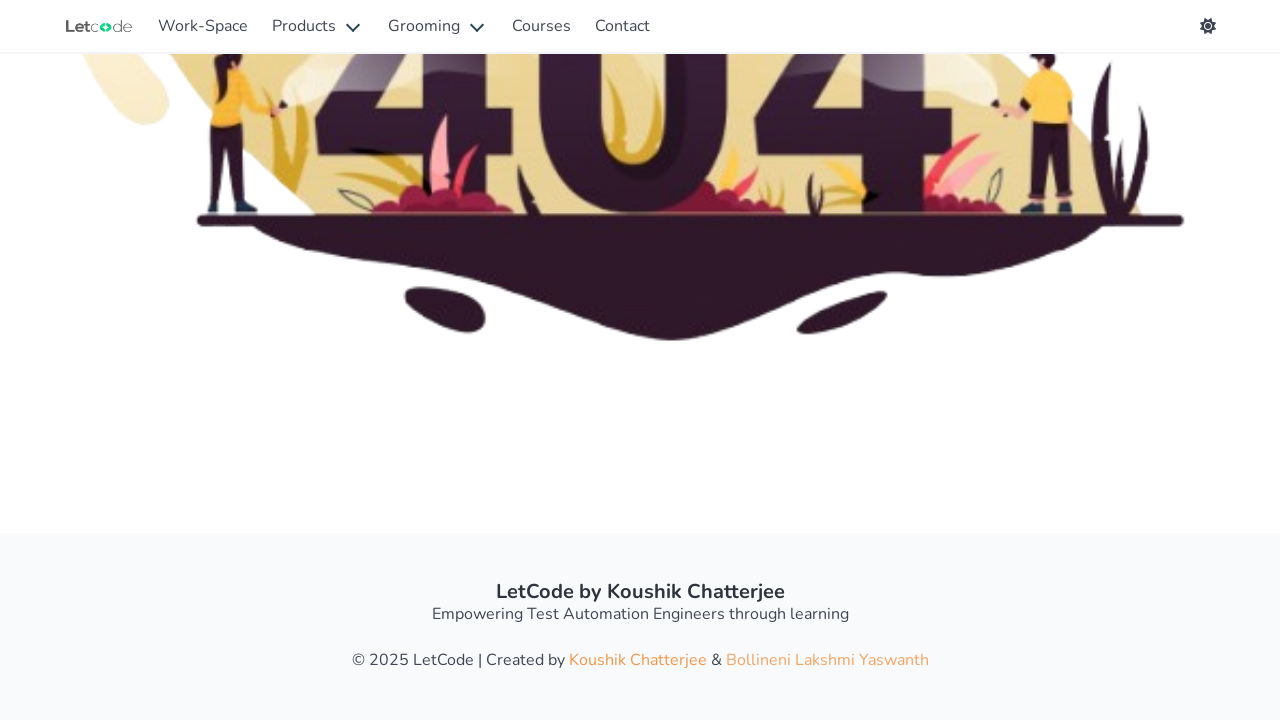